Tests dynamic loading by clicking a start button and explicitly waiting for element visibility

Starting URL: https://automationfc.github.io/dynamic-loading/

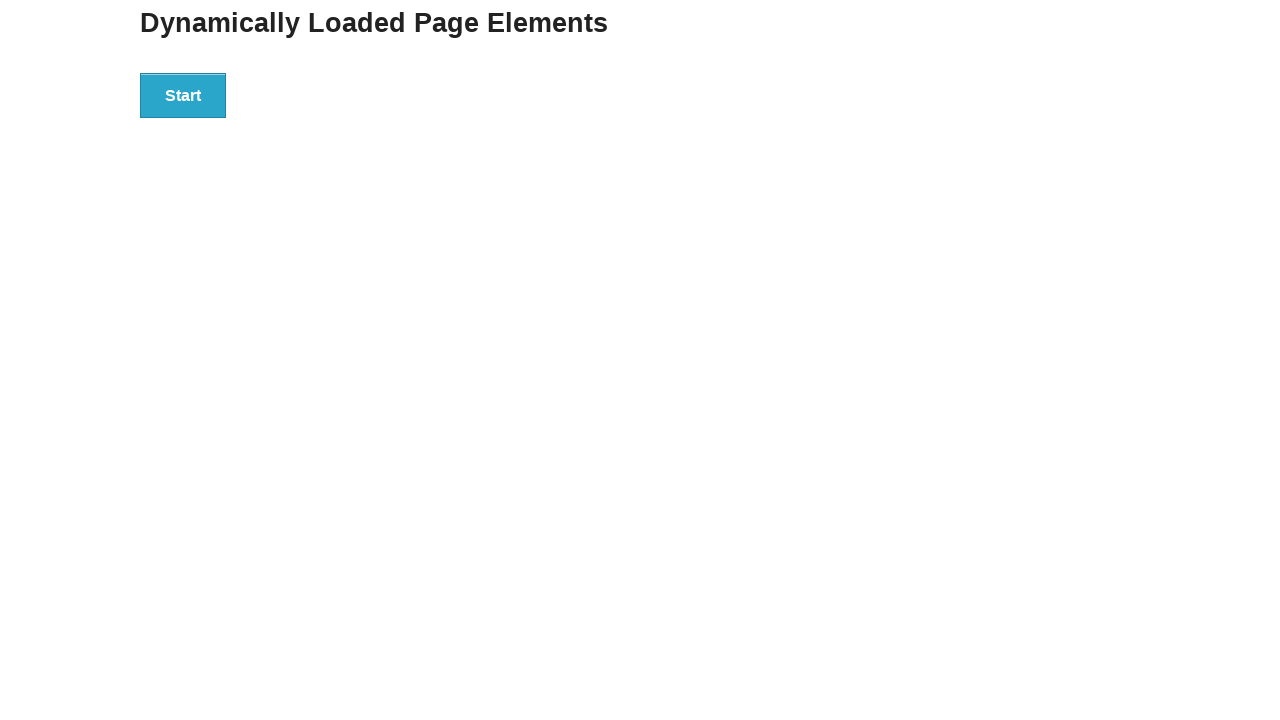

Clicked the start button to initiate dynamic loading at (183, 95) on div#start > button
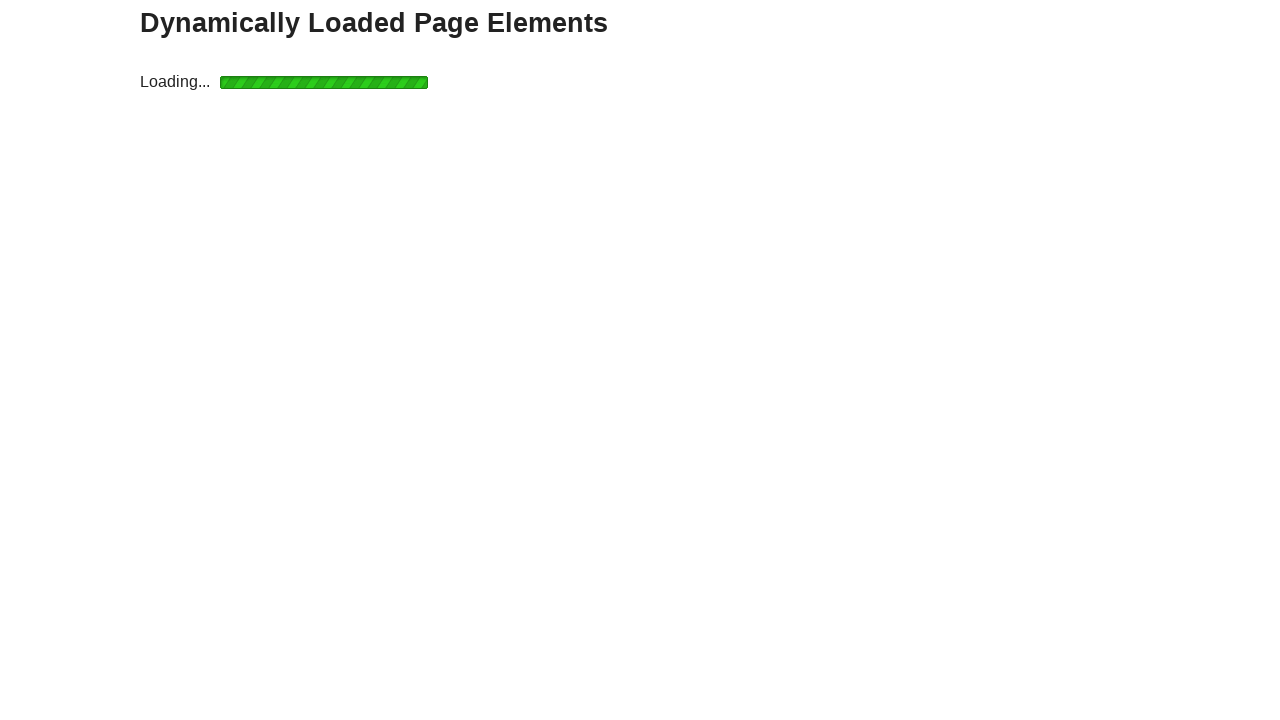

Waited for result text to become visible
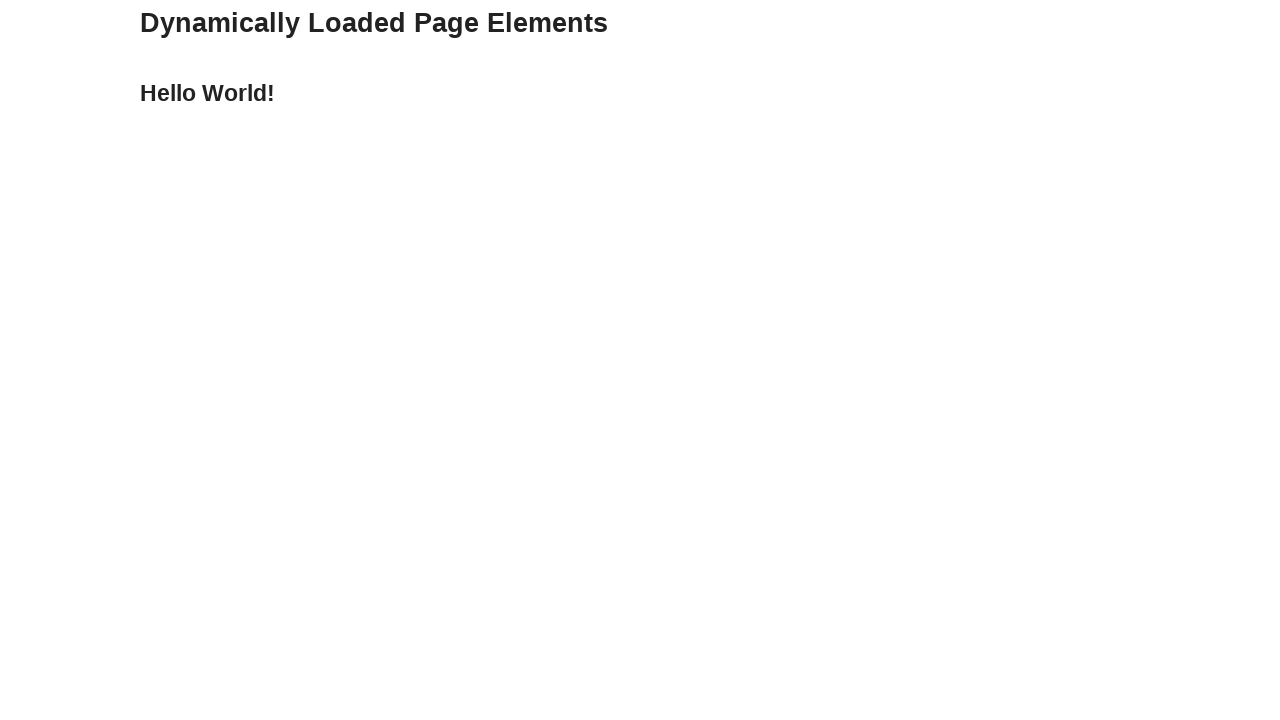

Verified that the result text contains 'Hello World!'
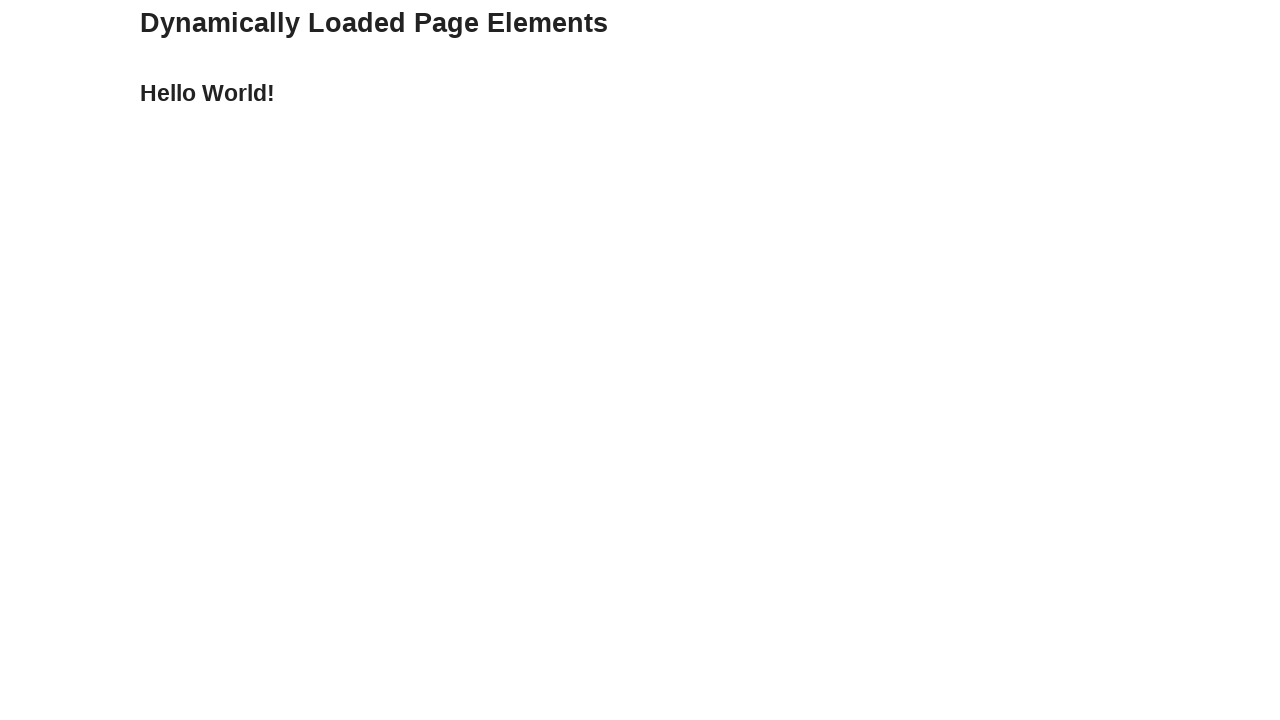

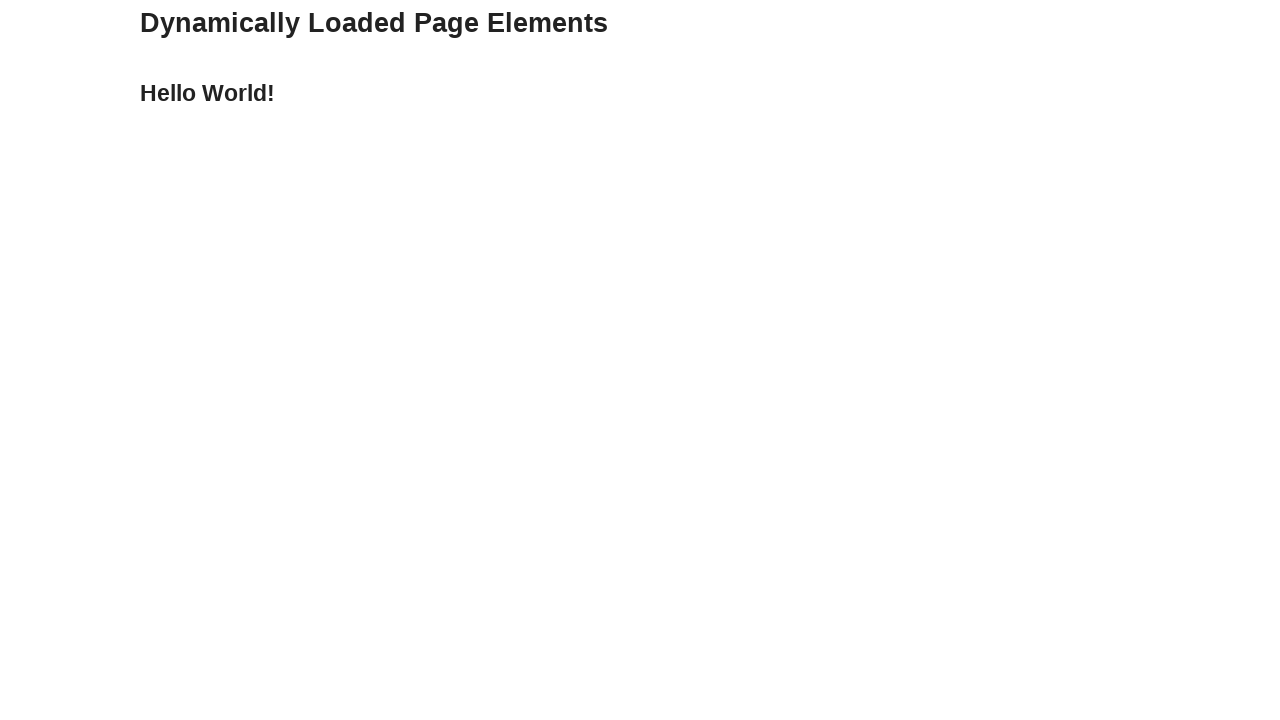